Searches for products and clicks the add button on the second product

Starting URL: https://rahulshettyacademy.com/seleniumPractise/#/

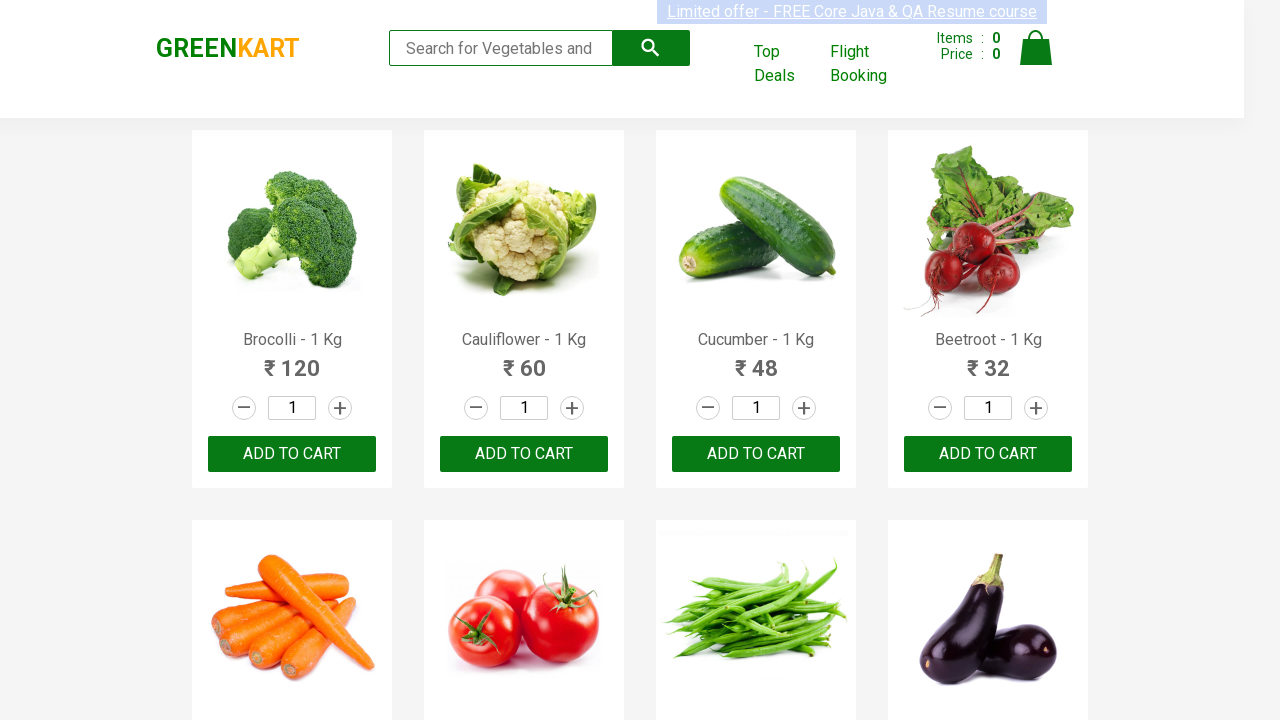

Filled search field with 'ca' on .search-keyword
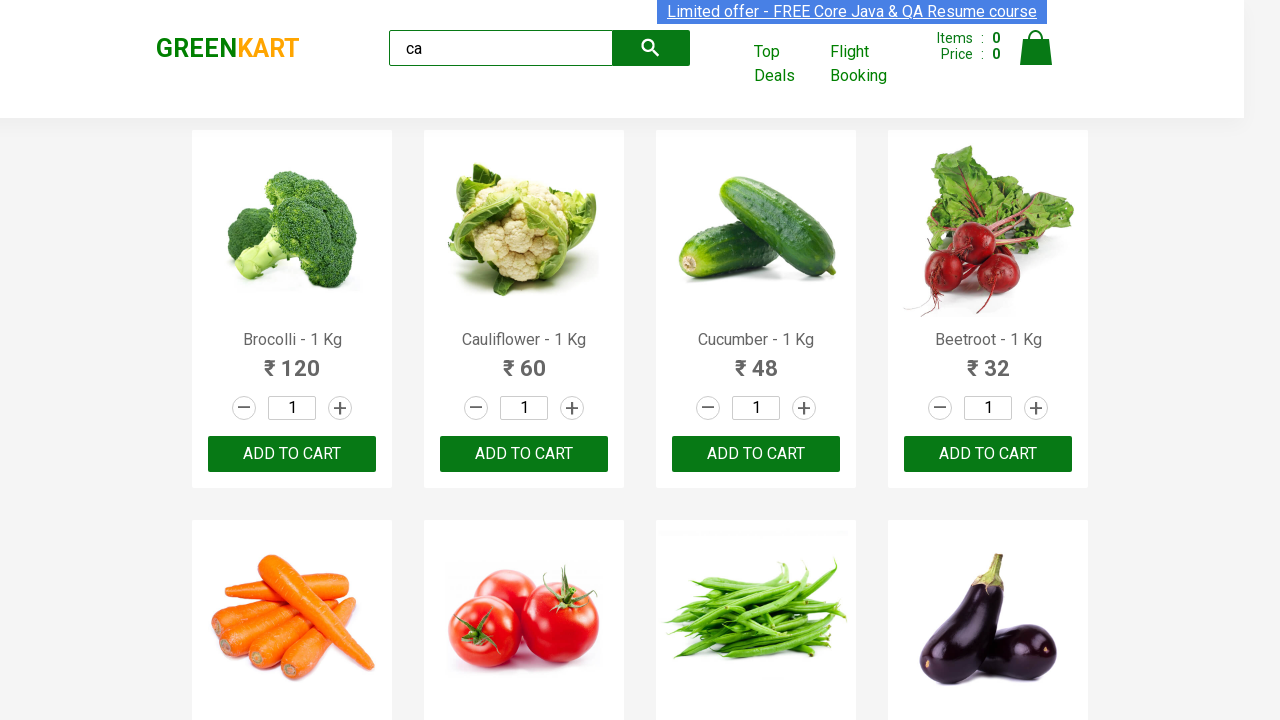

Waited 2 seconds for search results to load
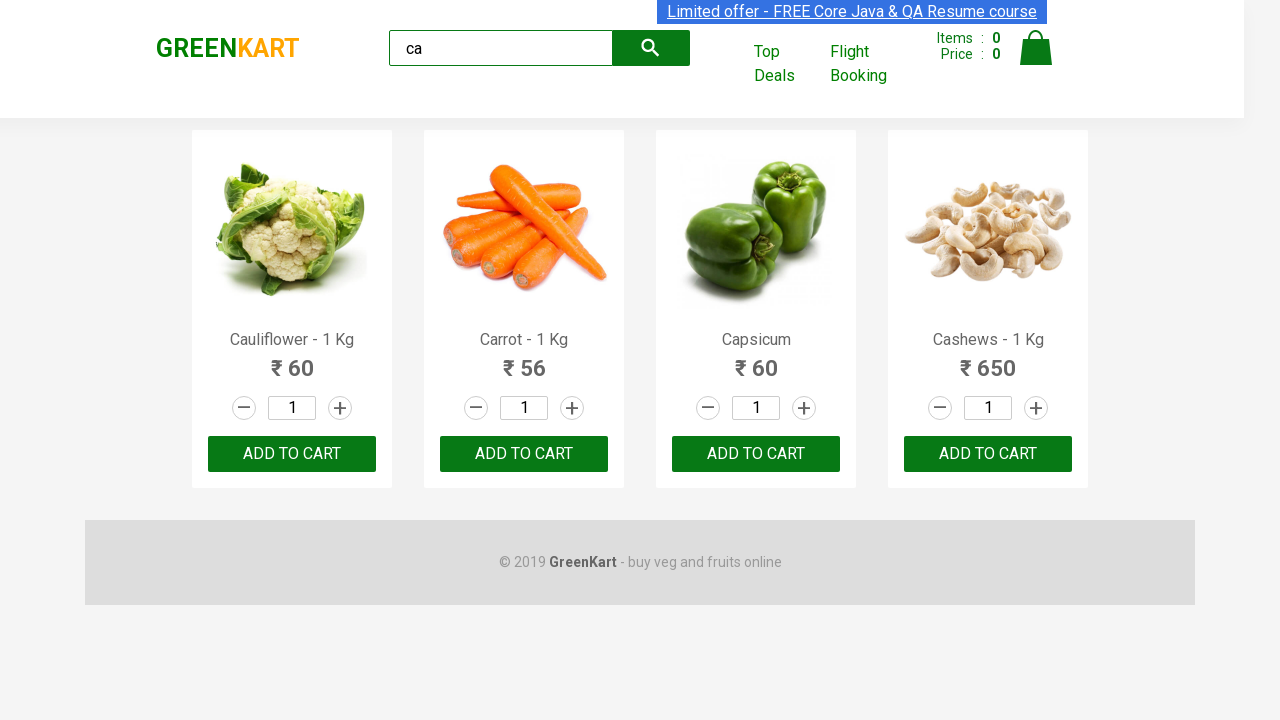

Clicked add to cart button on the second product at (524, 454) on :nth-child(2) > .product-action > button
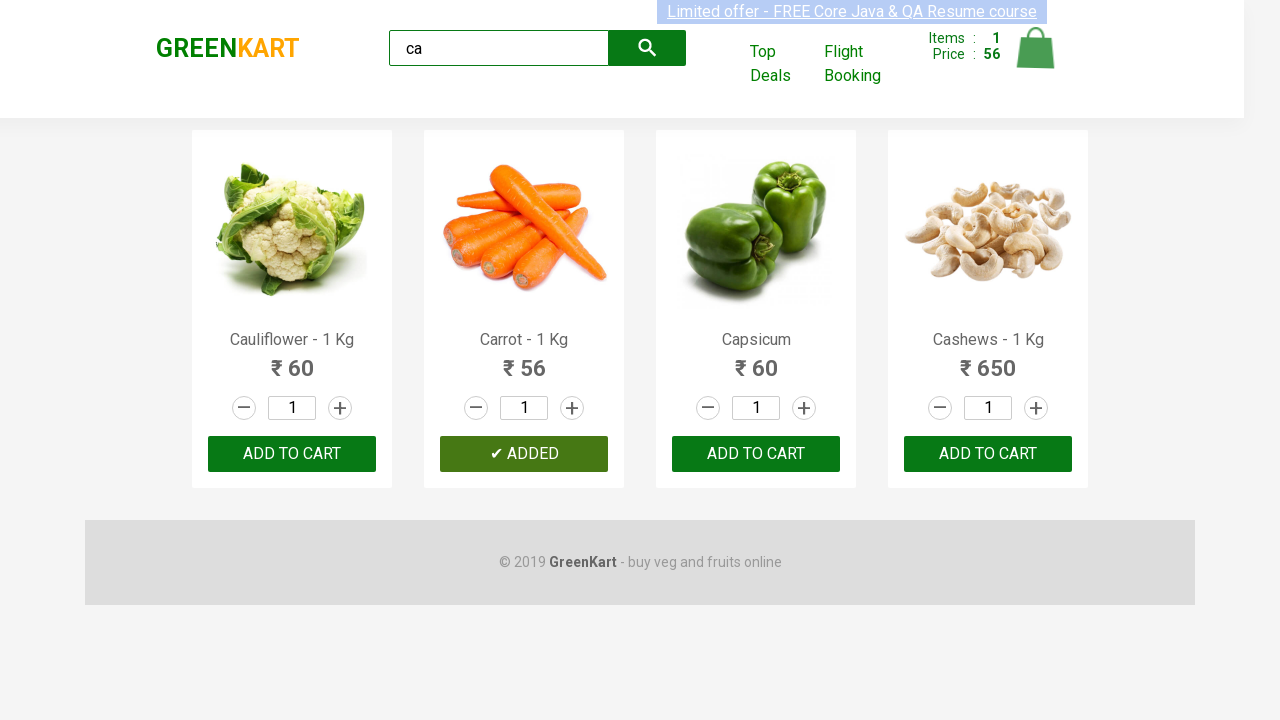

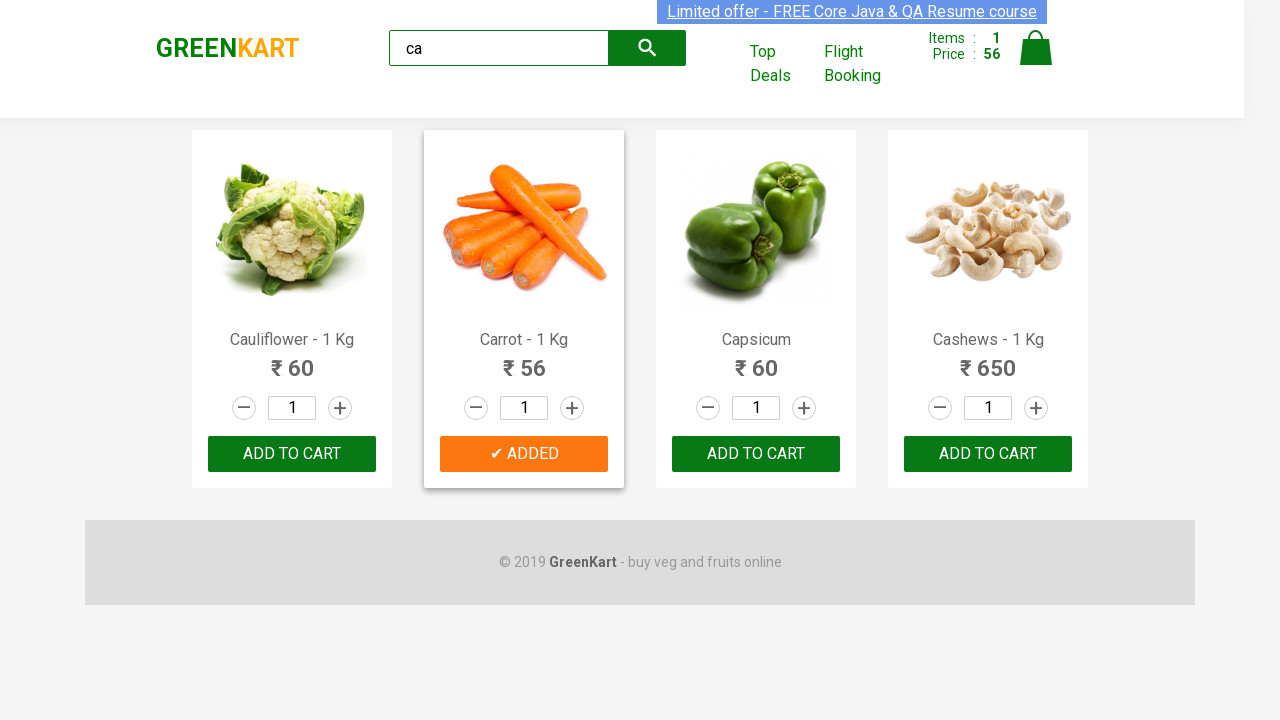